Tests A/B test opt-out by adding the opt-out cookie before visiting the A/B test page, then verifying the opt-out is in effect.

Starting URL: http://the-internet.herokuapp.com

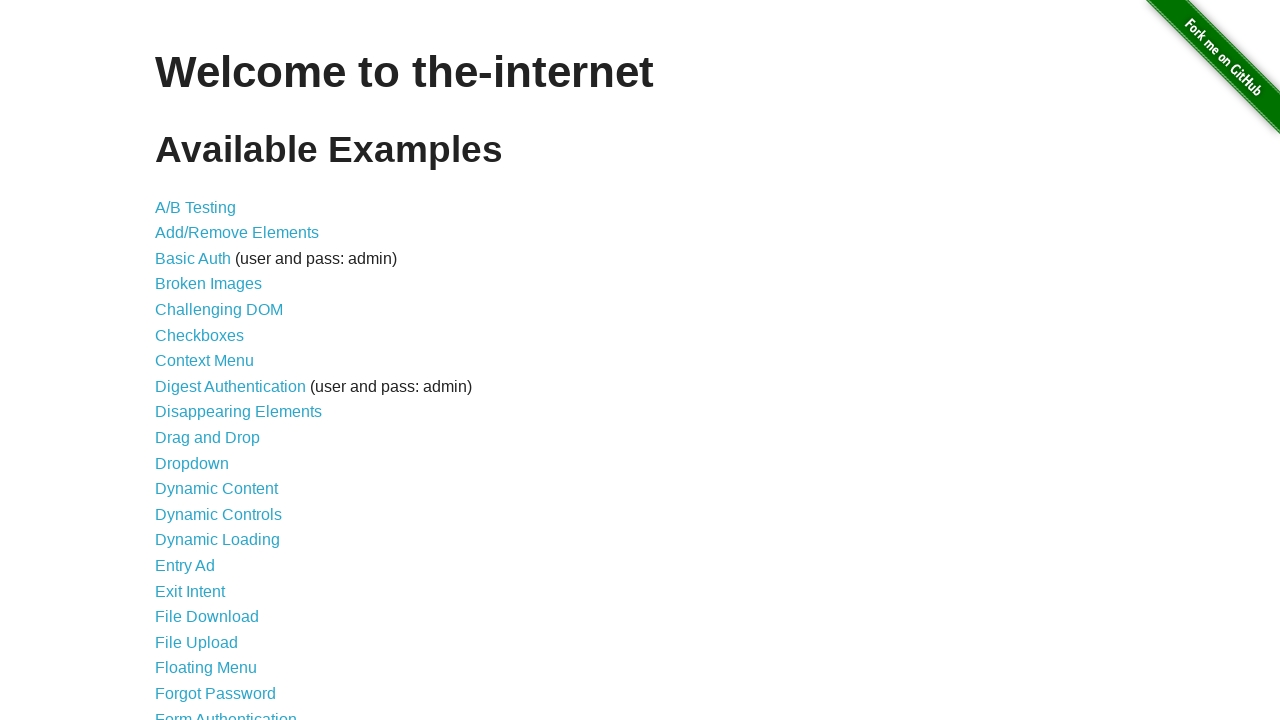

Added optimizelyOptOut cookie to browser context
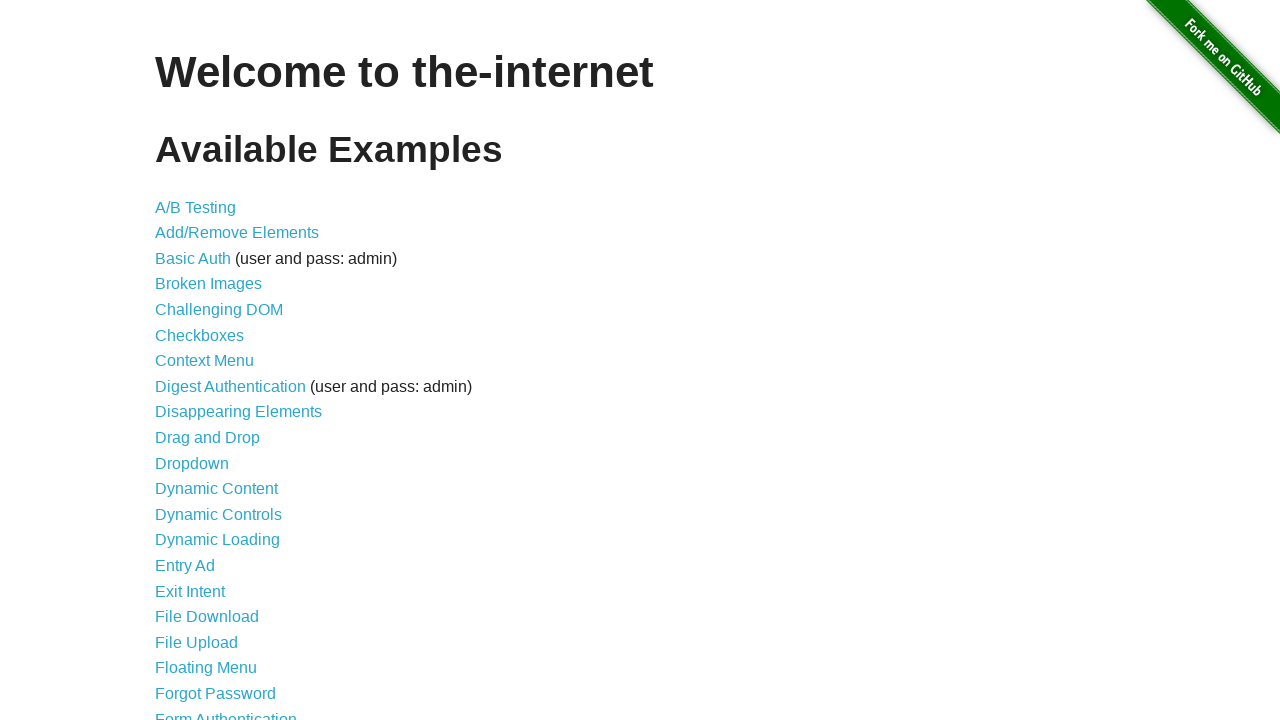

Navigated to A/B test page
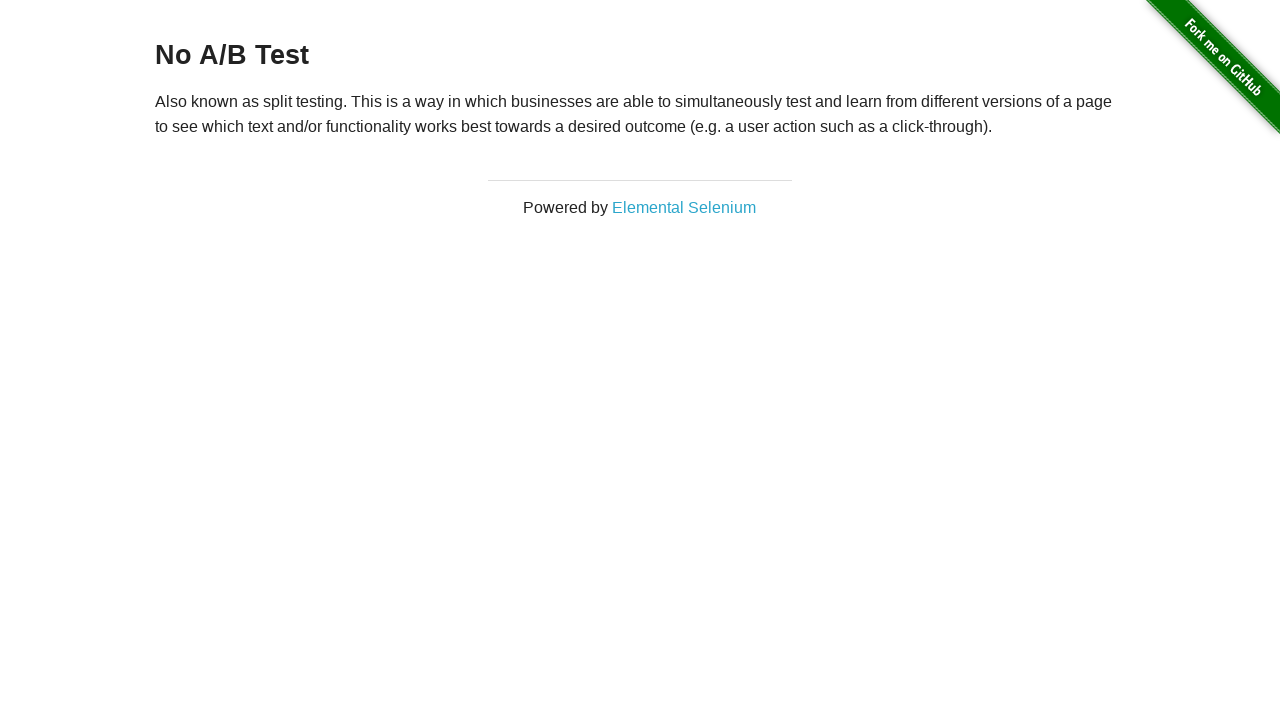

Retrieved heading text from page
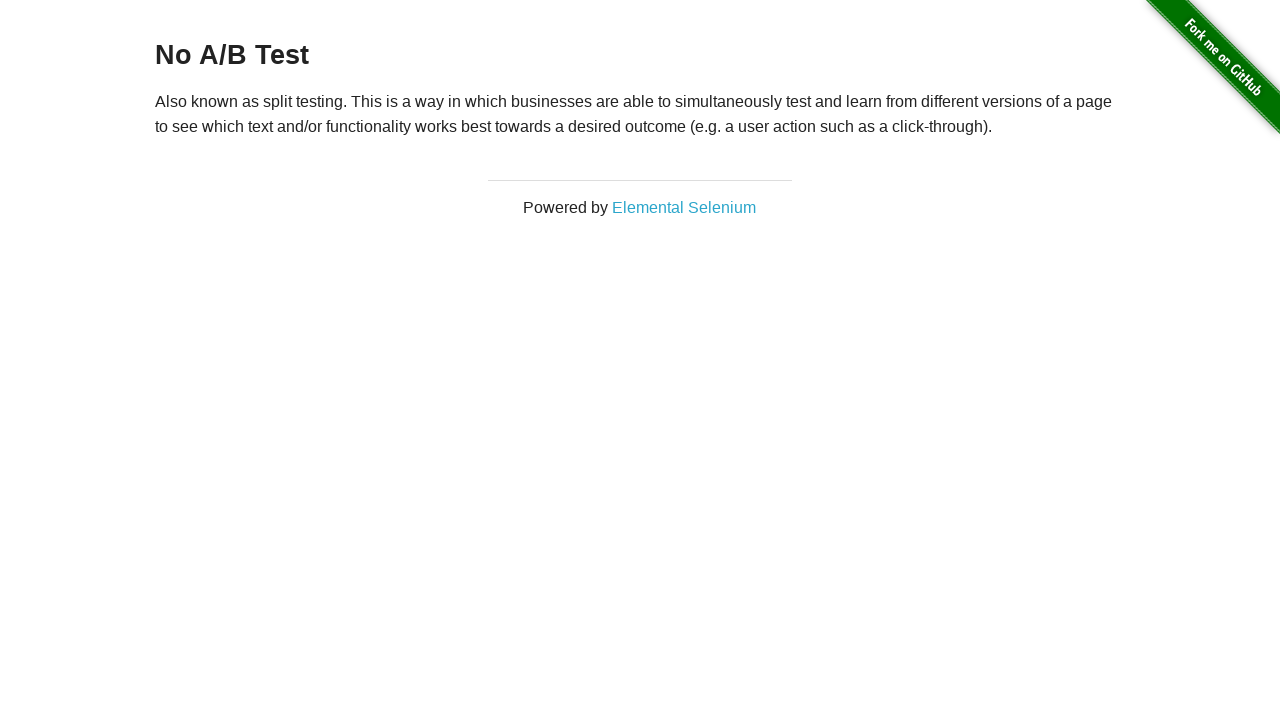

Verified heading starts with 'No A/B Test', confirming opt-out is in effect
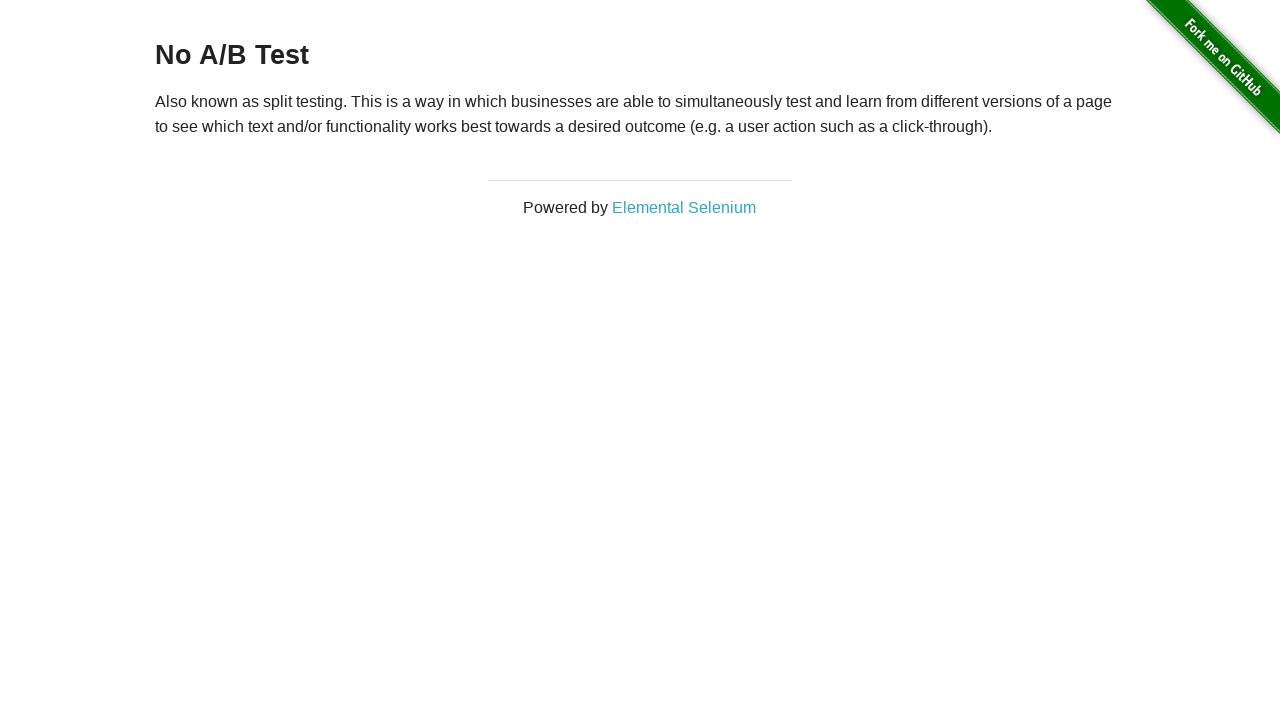

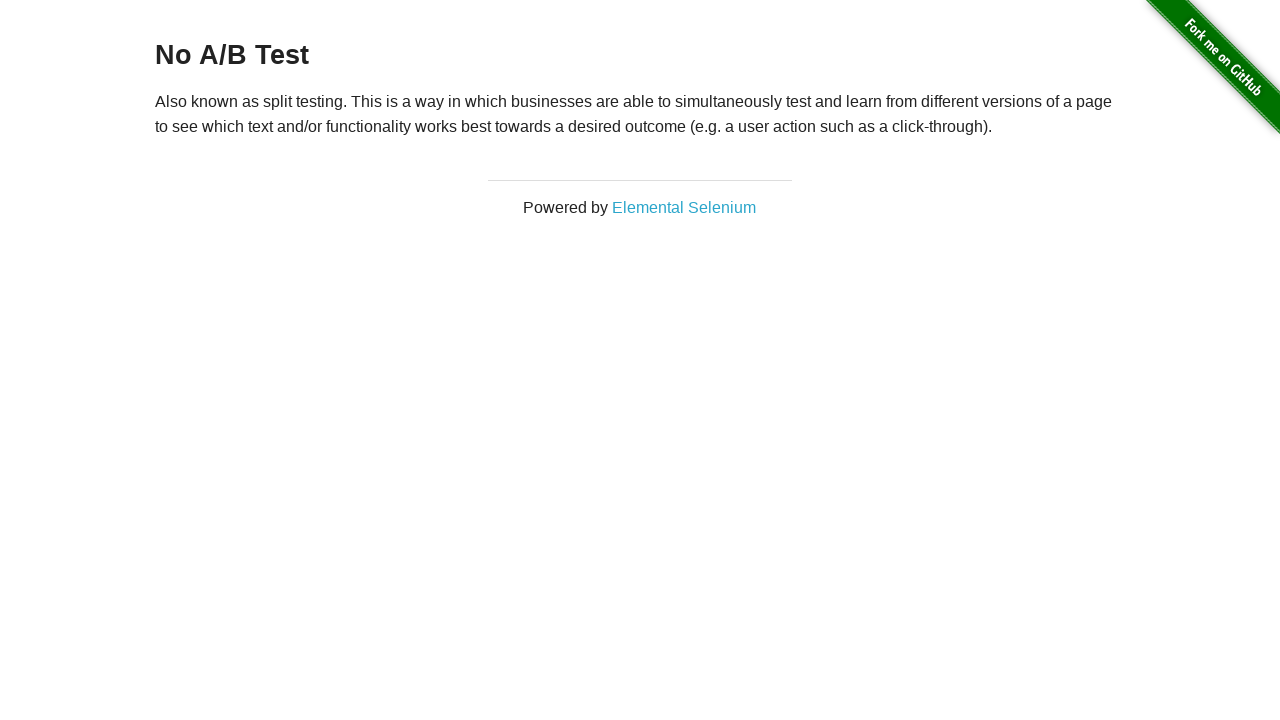